Tests dropdown selection functionality by selecting options by value and by index

Starting URL: https://www.techglobal-training.com/frontend/html-elements

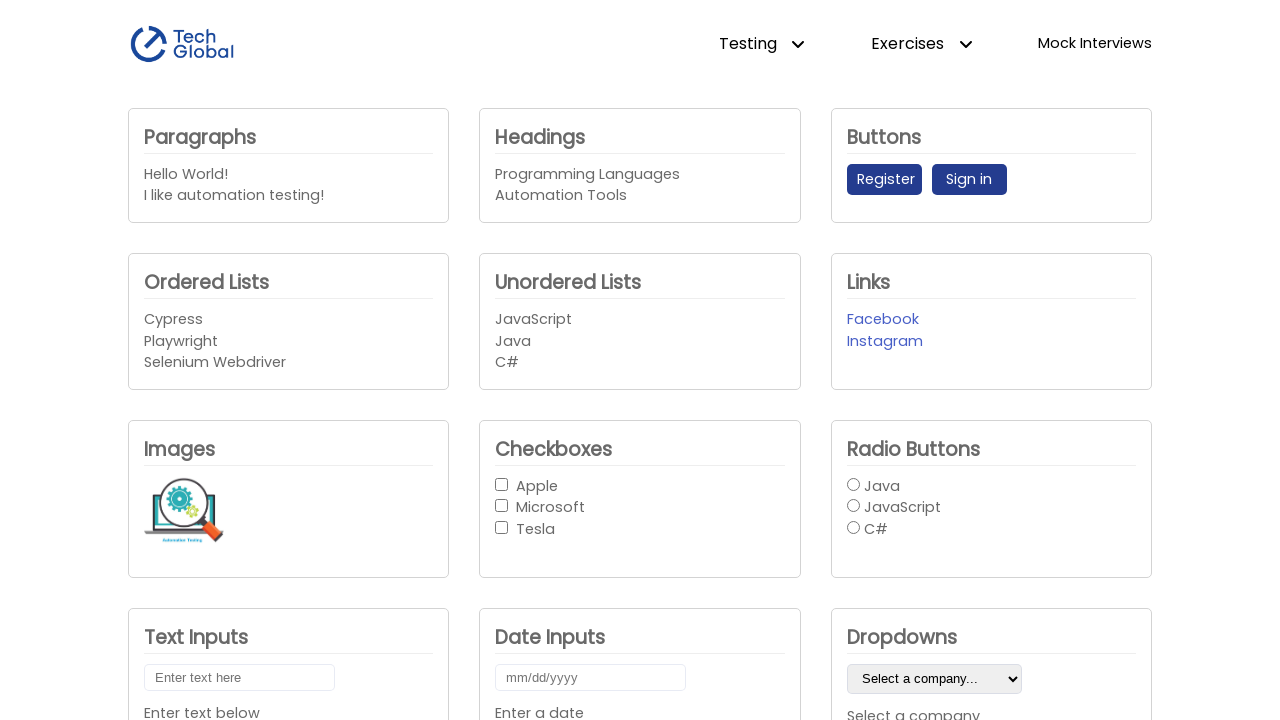

Selected 'Tesla' from first dropdown by value on #company_dropdown1
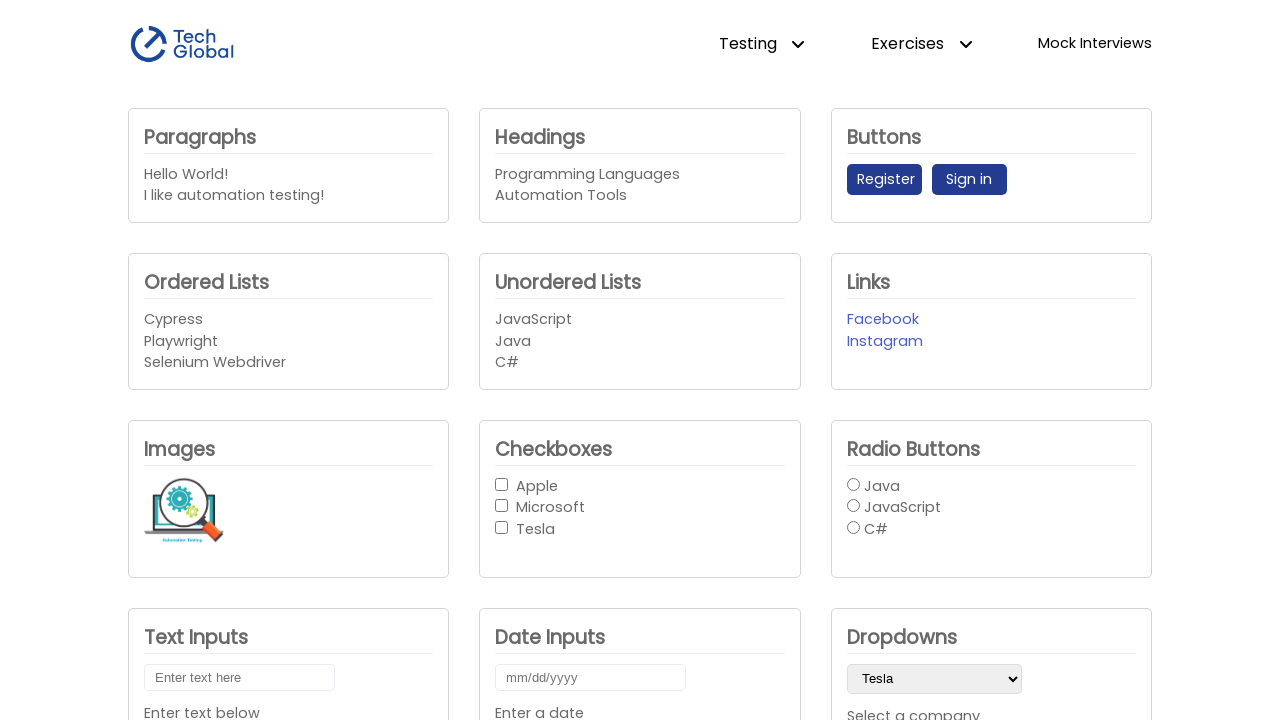

Selected option at index 2 from second dropdown on #company_dropdown2
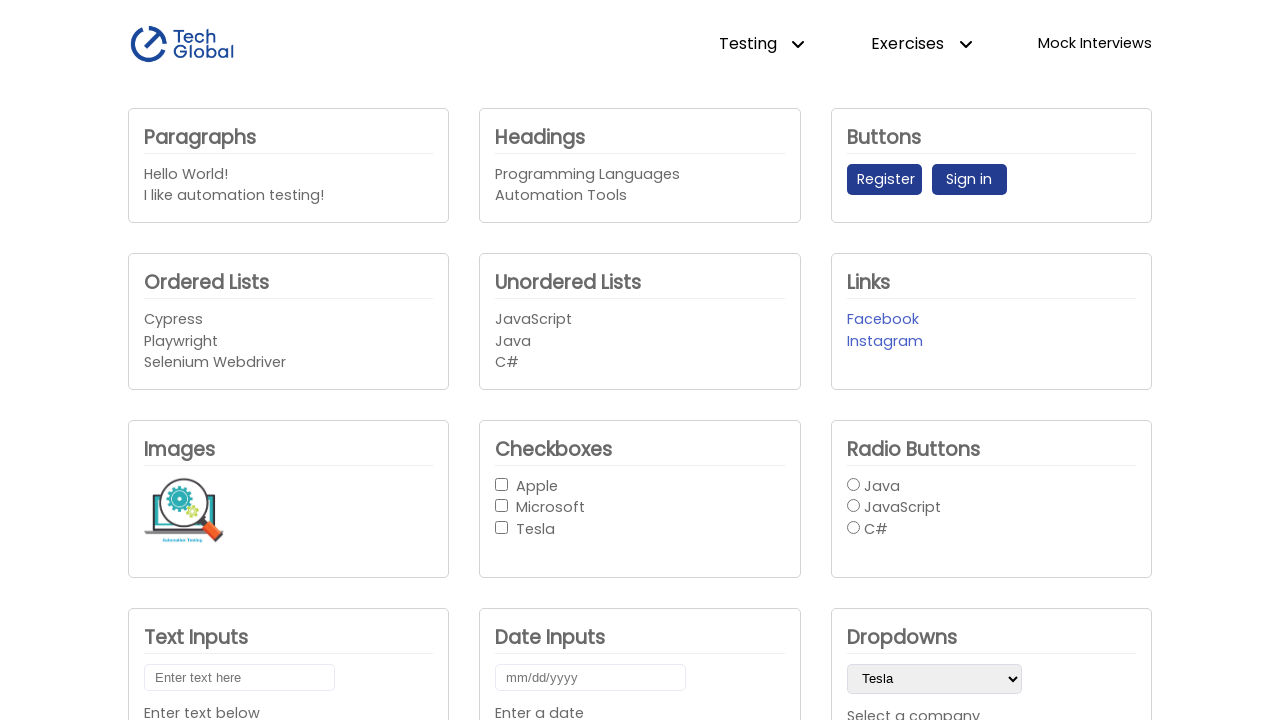

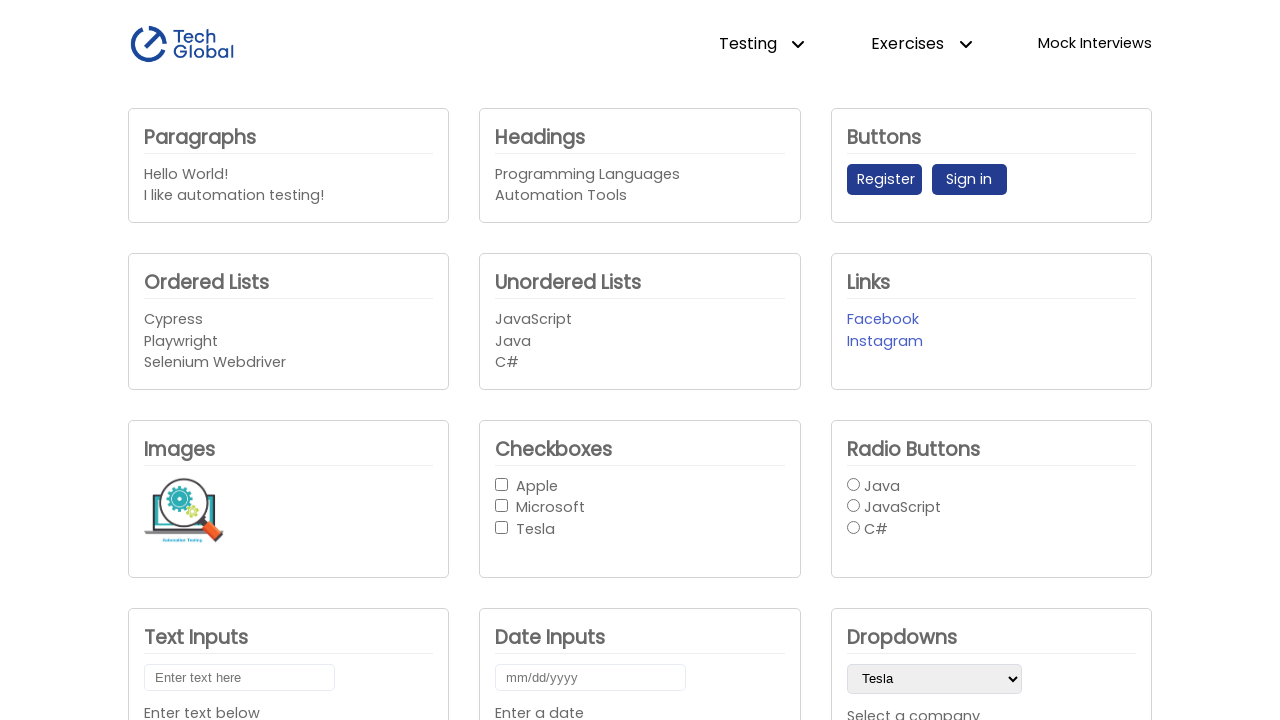